Navigates to a Glastonbury ticket extras page and waits for the page body to load, checking if the page contains a postcode field indicating the queue has been passed.

Starting URL: https://glastonbury.seetickets.com/content/extras

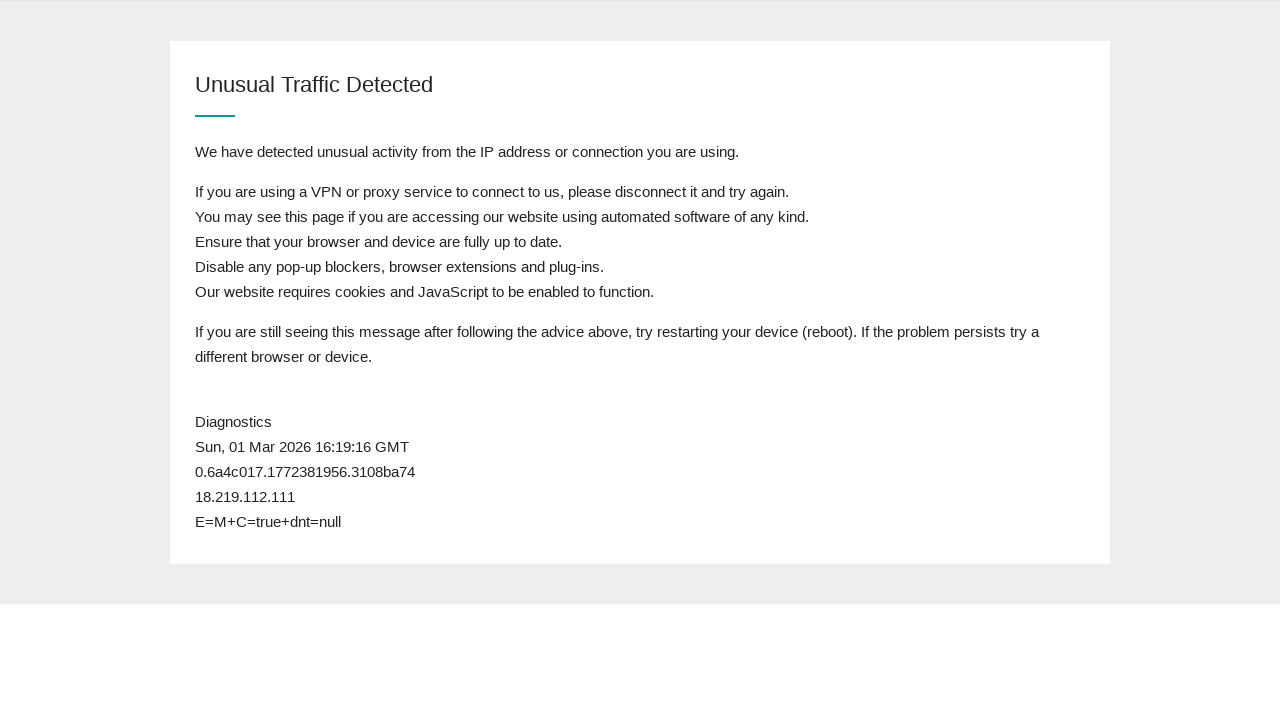

Waited for page body to load
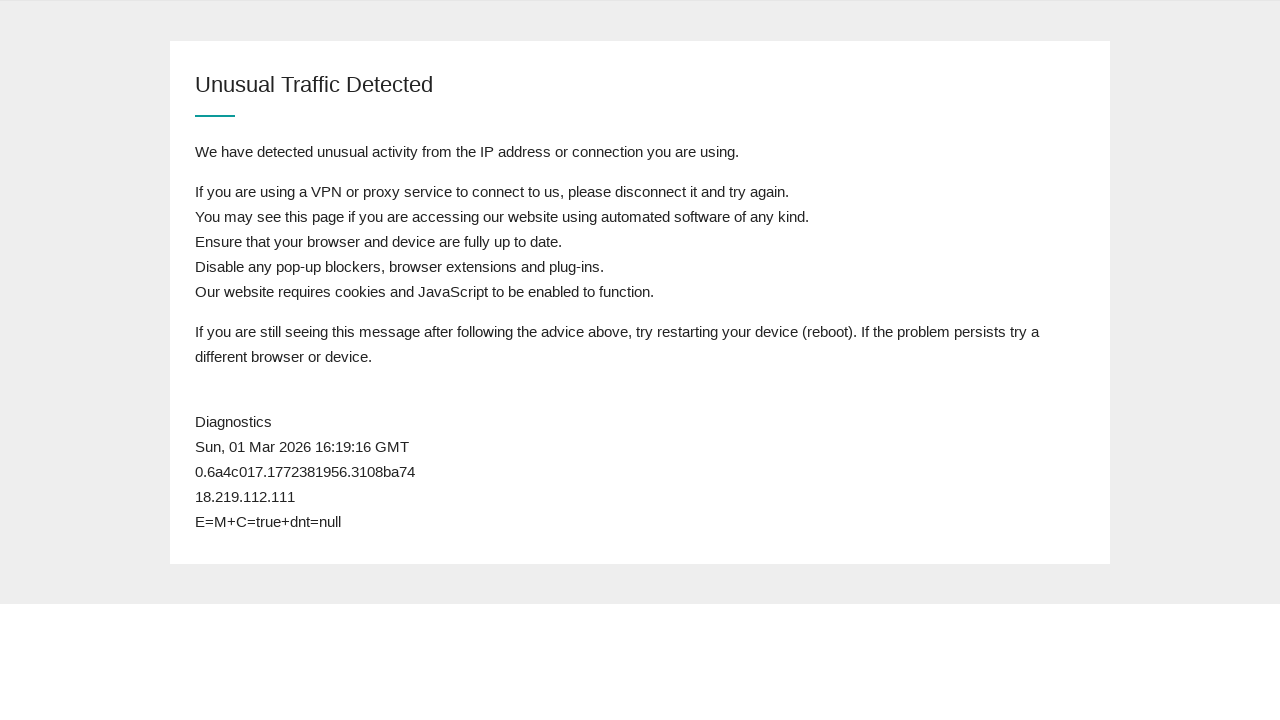

Reloaded the Glastonbury extras page
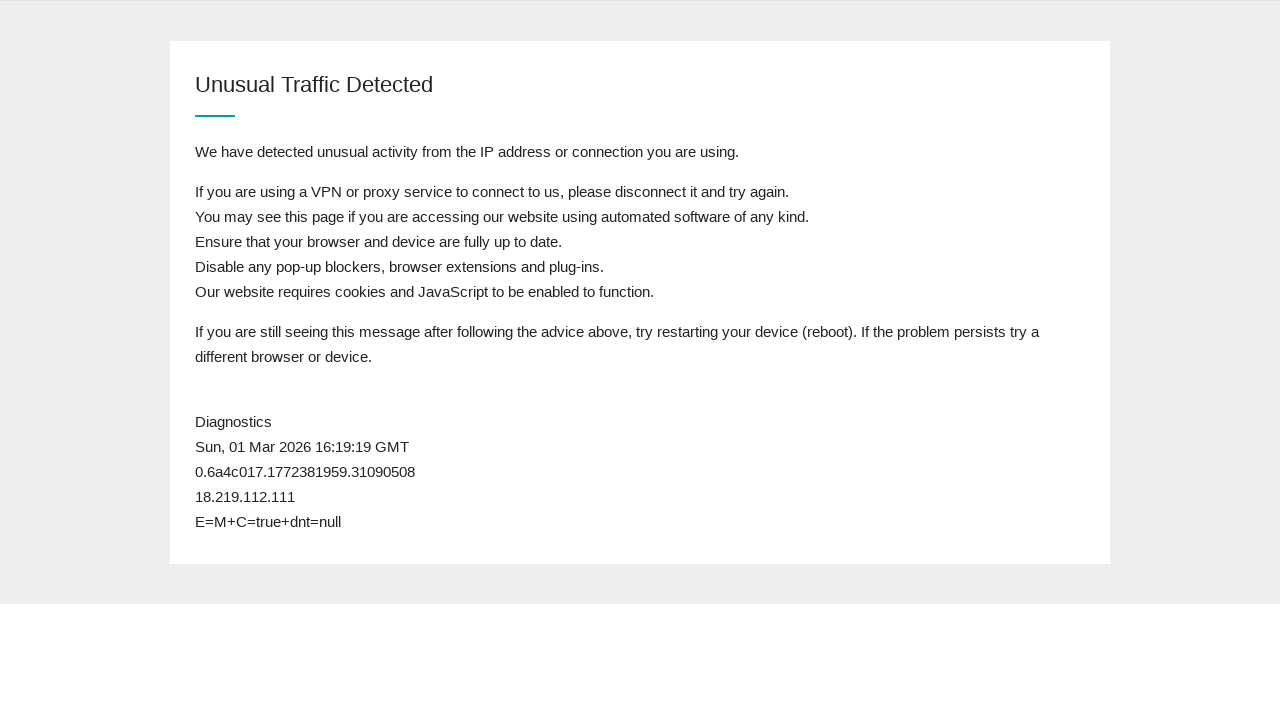

Waited for page body to load after reload
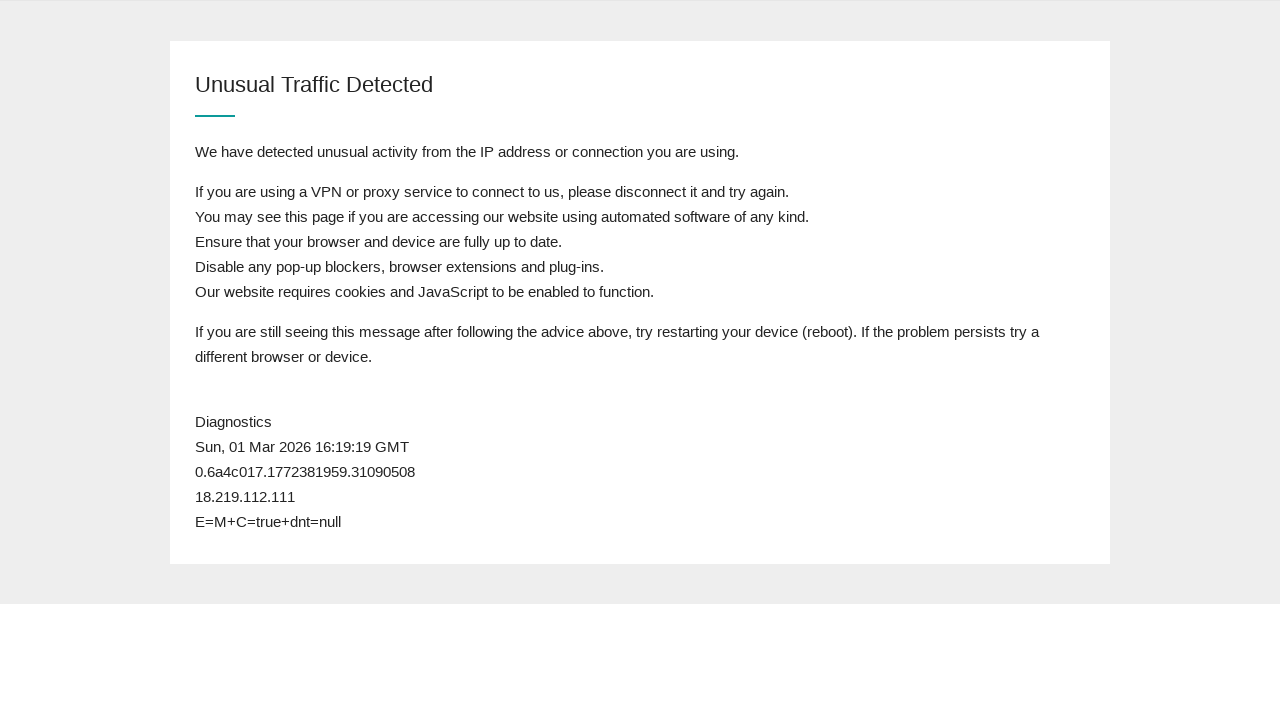

Waited for DOM content to fully load, checking for postcode field indicating queue passed
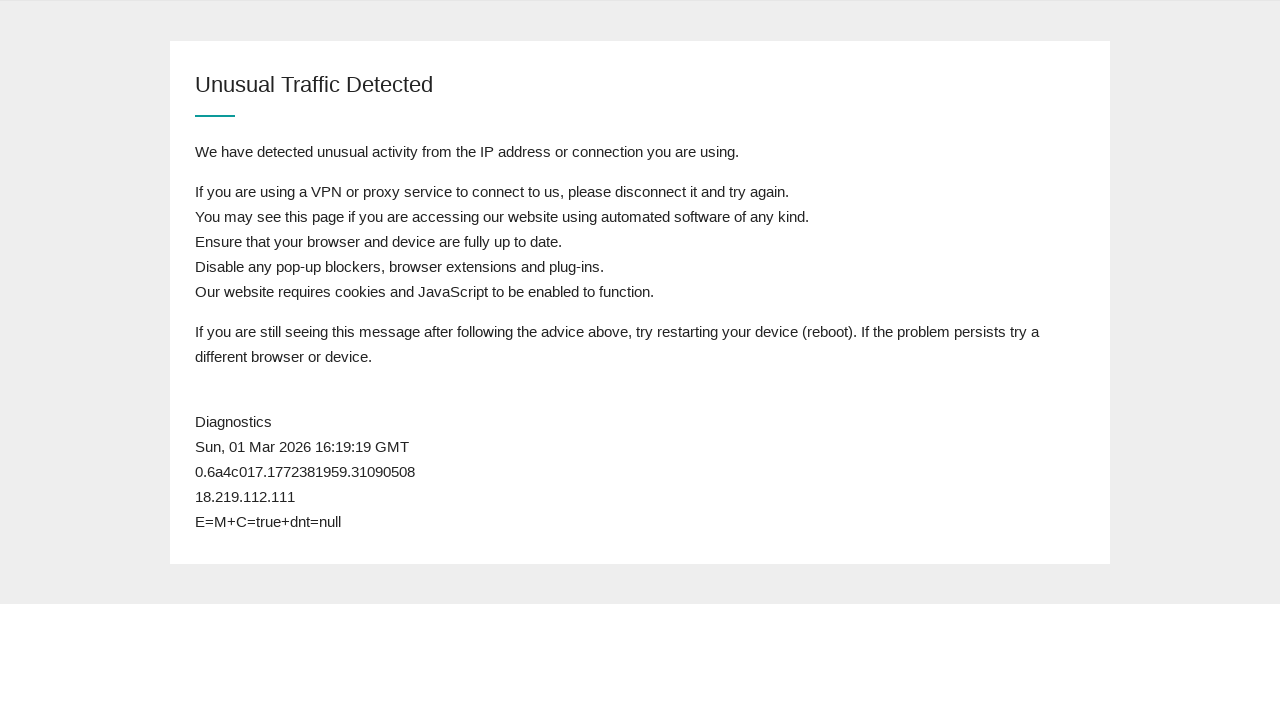

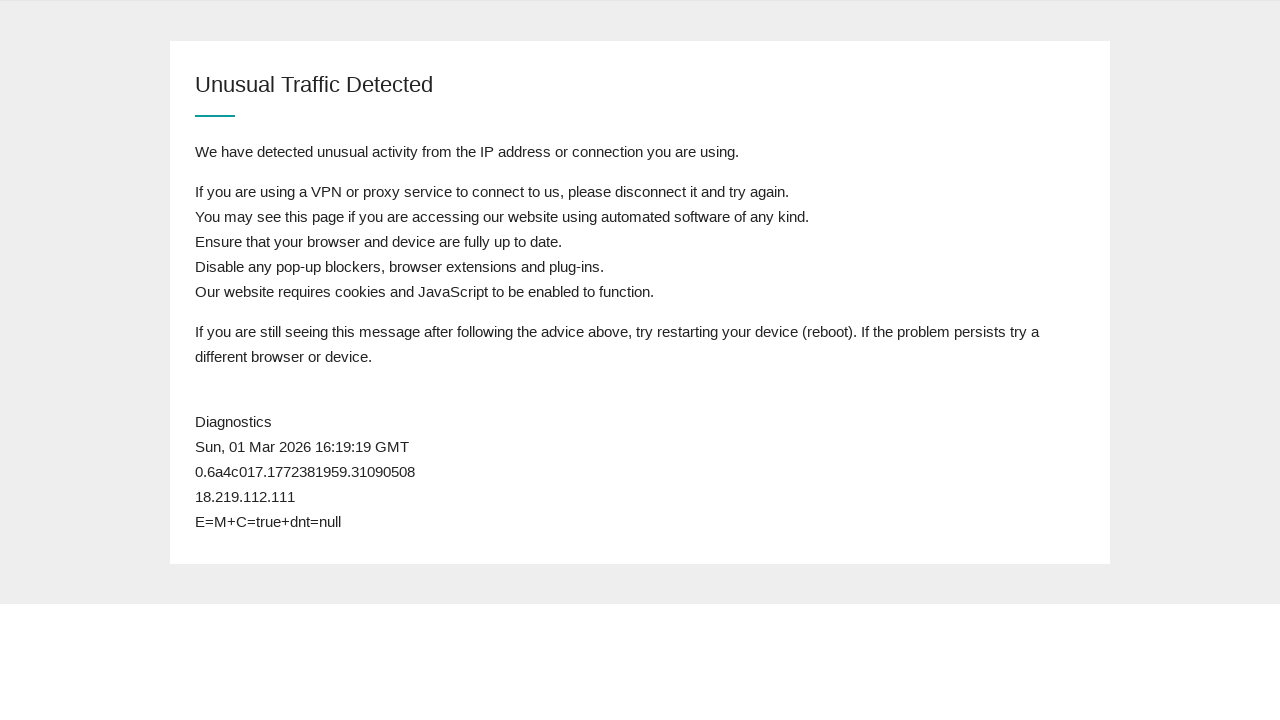